Tests data table pagination functionality by navigating through different pages and verifying the active page state

Starting URL: https://www.jqueryscript.net/demo/CRUD-Data-Grid-Plugin-jQuery-Quickgrid/

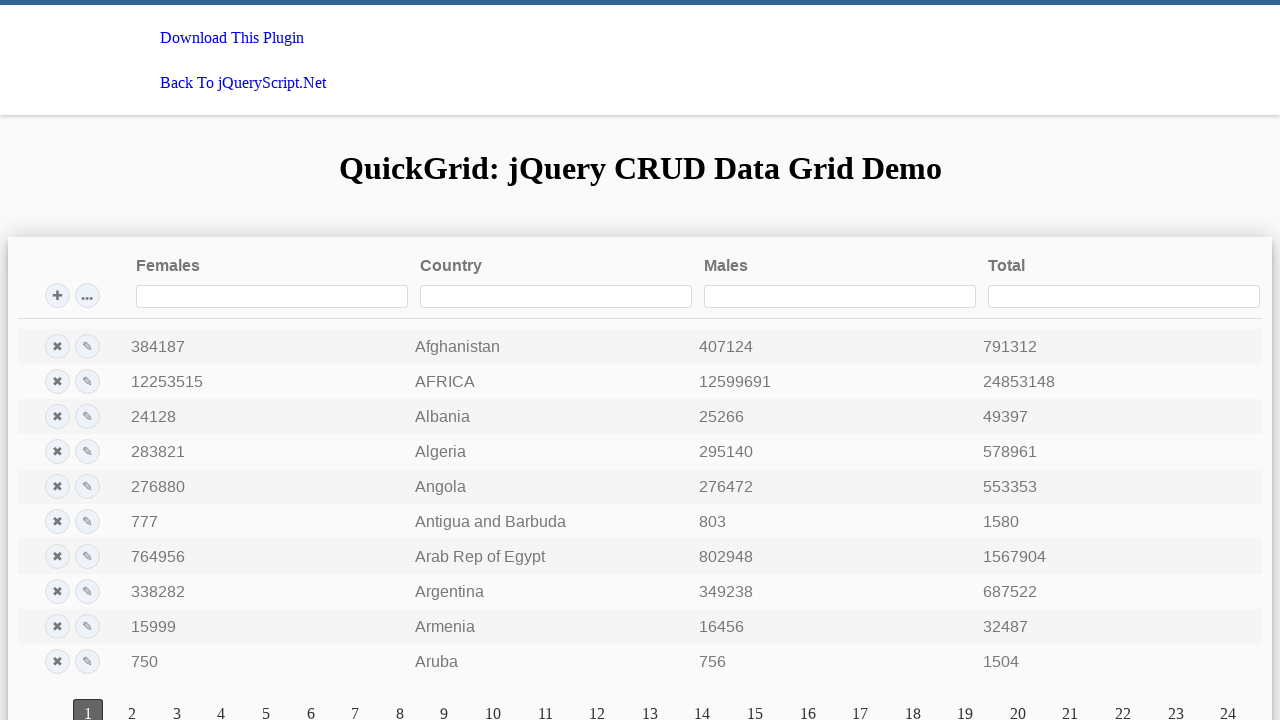

Clicked pagination link for page 15 at (755, 706) on xpath=//a[contains(@class,'qgrd-pagination-page') and text()='15']
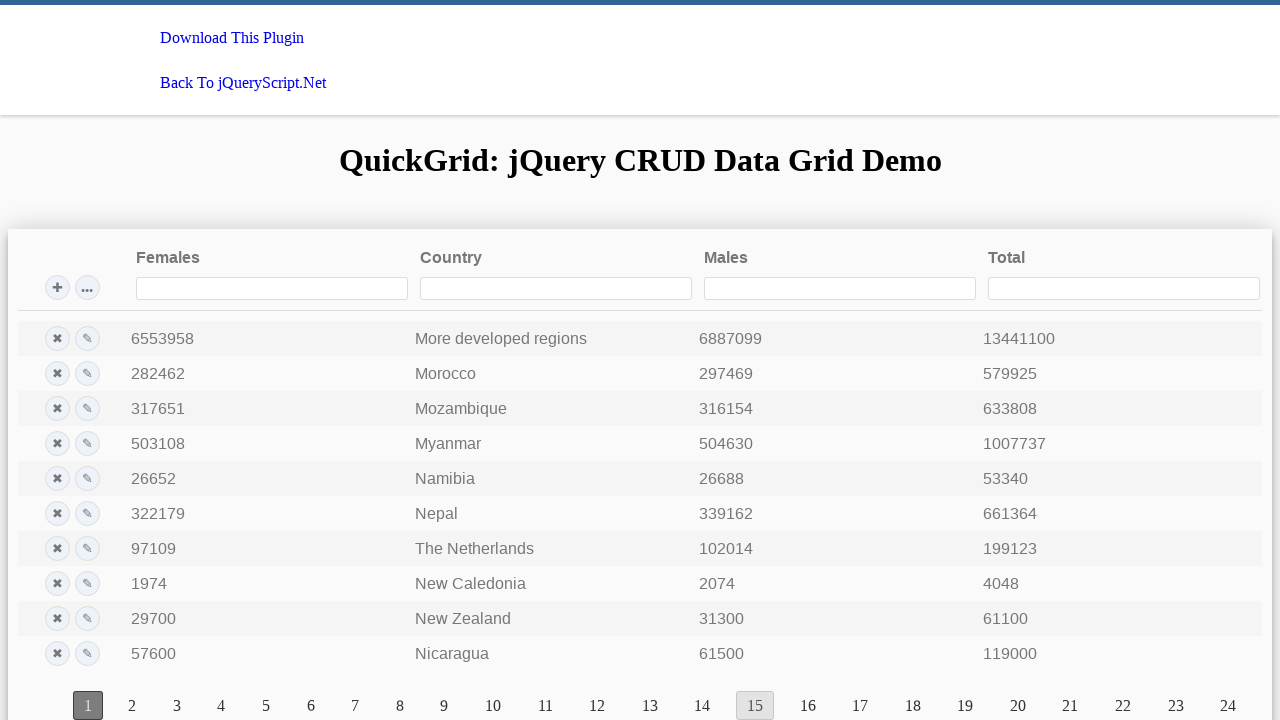

Verified page 15 is now active
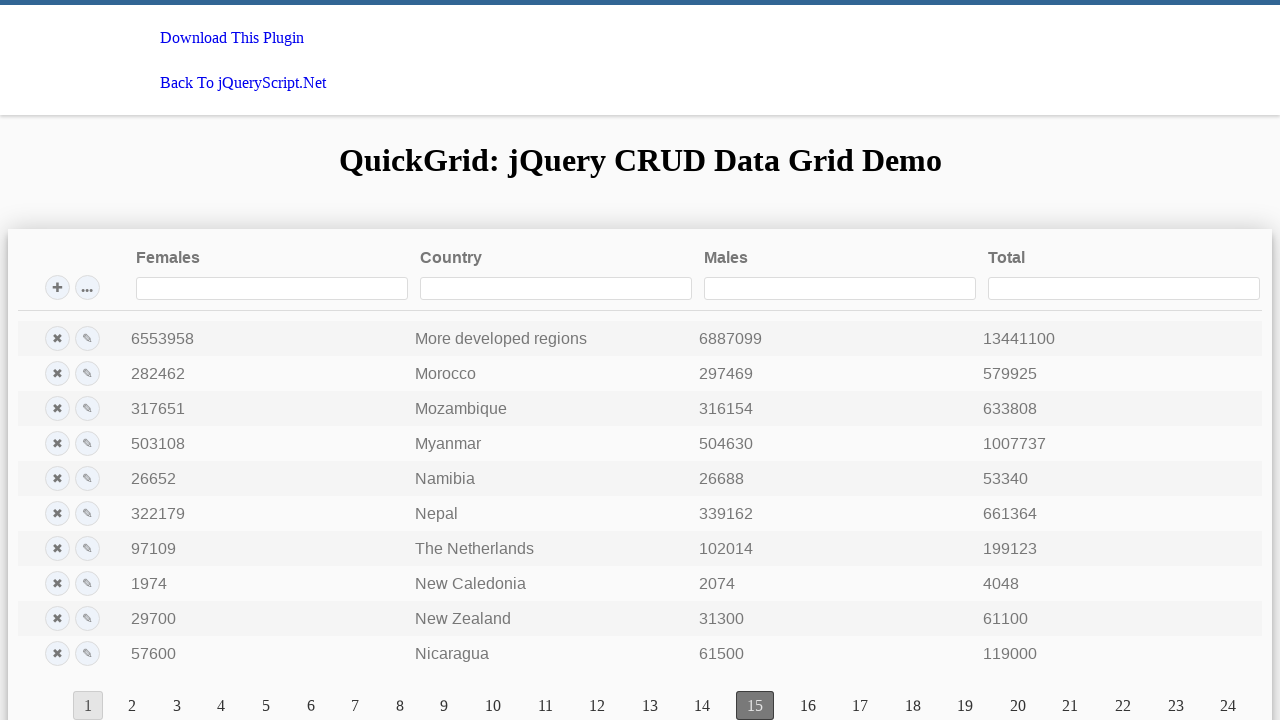

Clicked pagination link for page 10 at (493, 706) on xpath=//a[contains(@class,'qgrd-pagination-page') and text()='10']
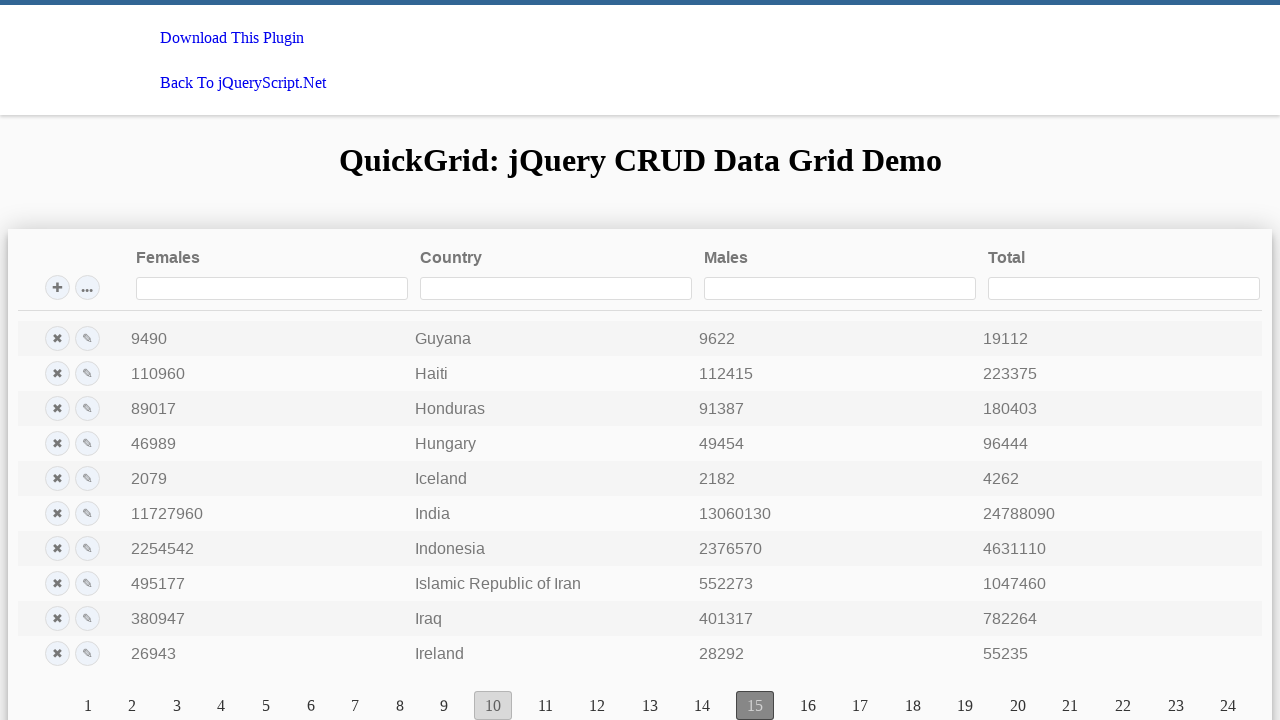

Verified page 10 is now active
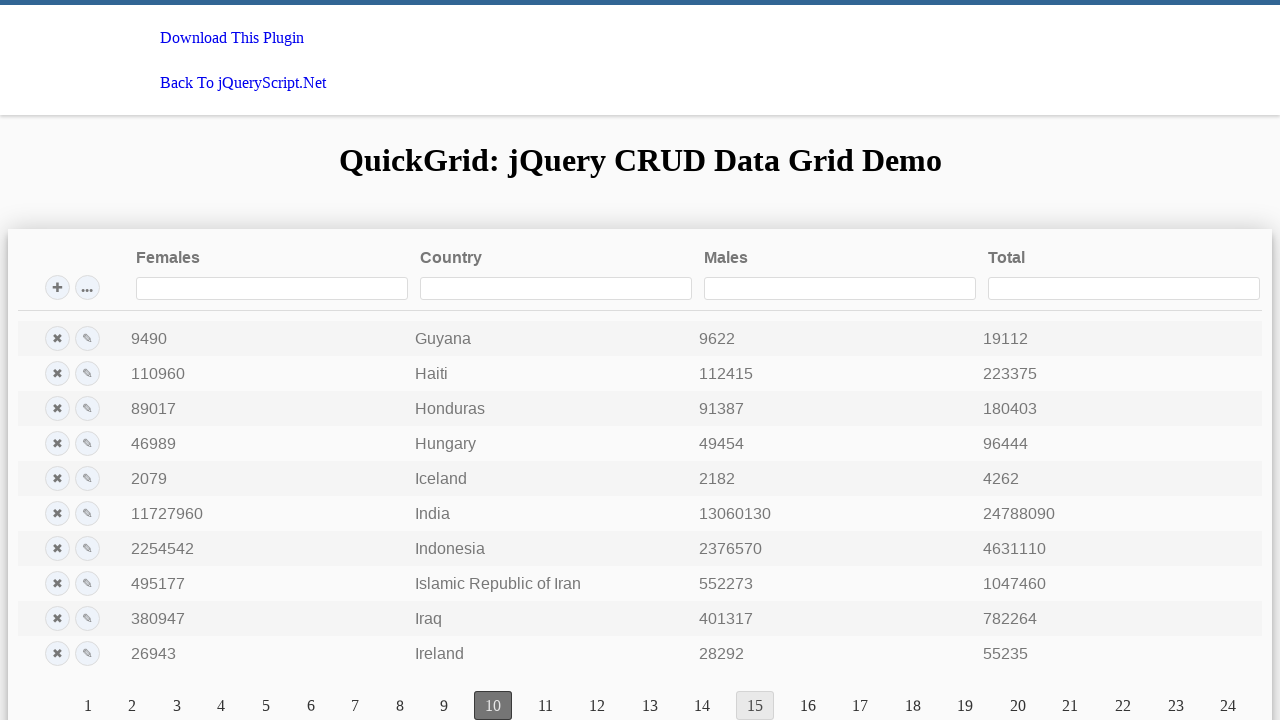

Clicked pagination link for page 24 at (1228, 706) on xpath=//a[contains(@class,'qgrd-pagination-page') and text()='24']
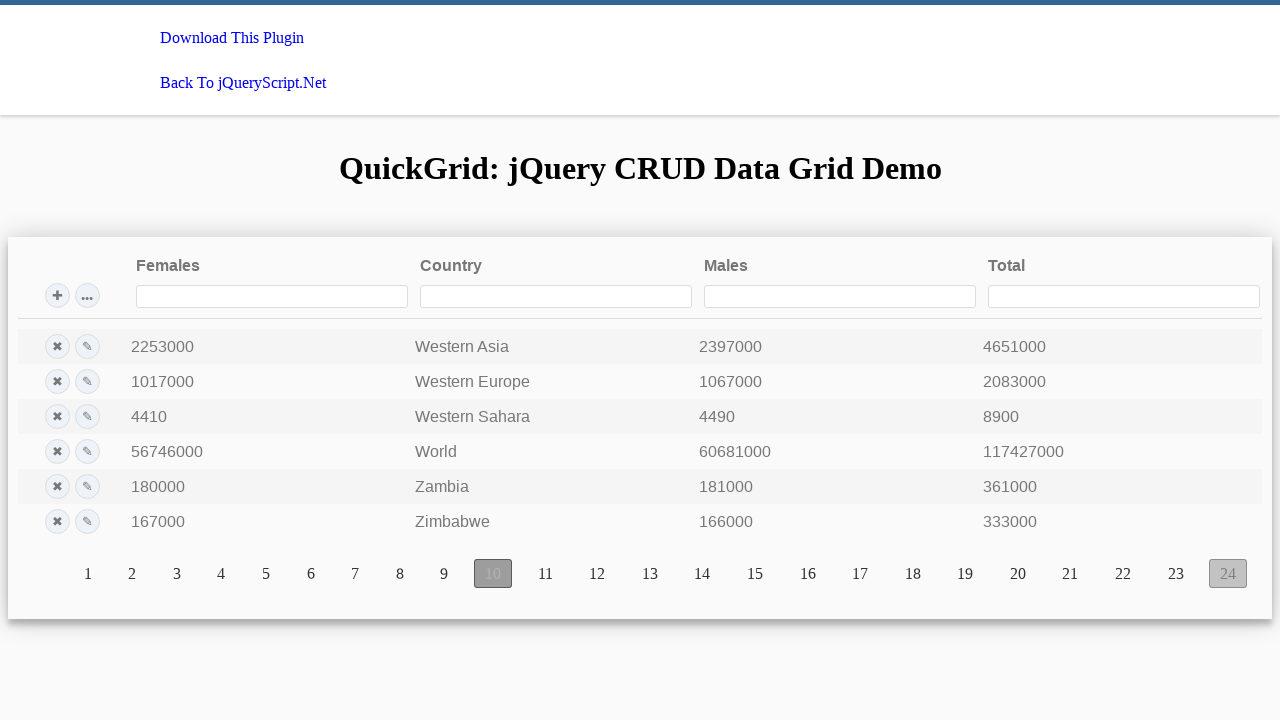

Verified page 24 is now active
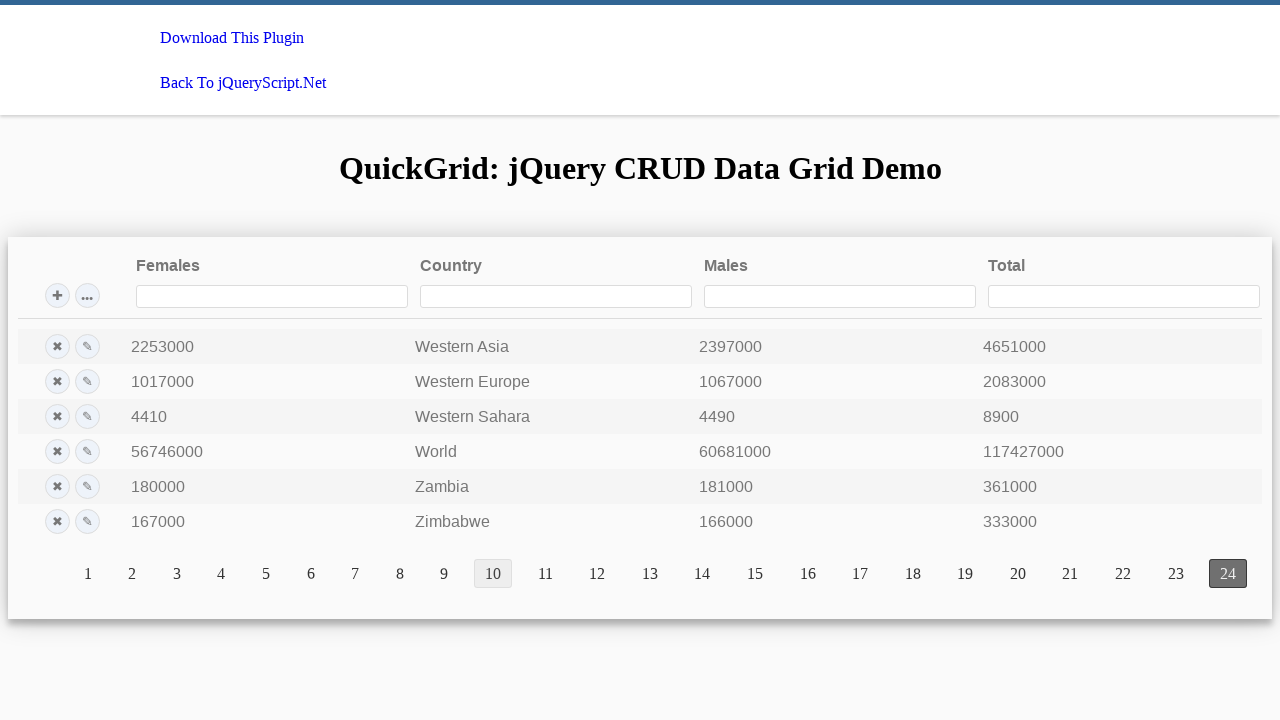

Clicked pagination link for page 1 at (88, 574) on xpath=//a[contains(@class,'qgrd-pagination-page') and text()='1']
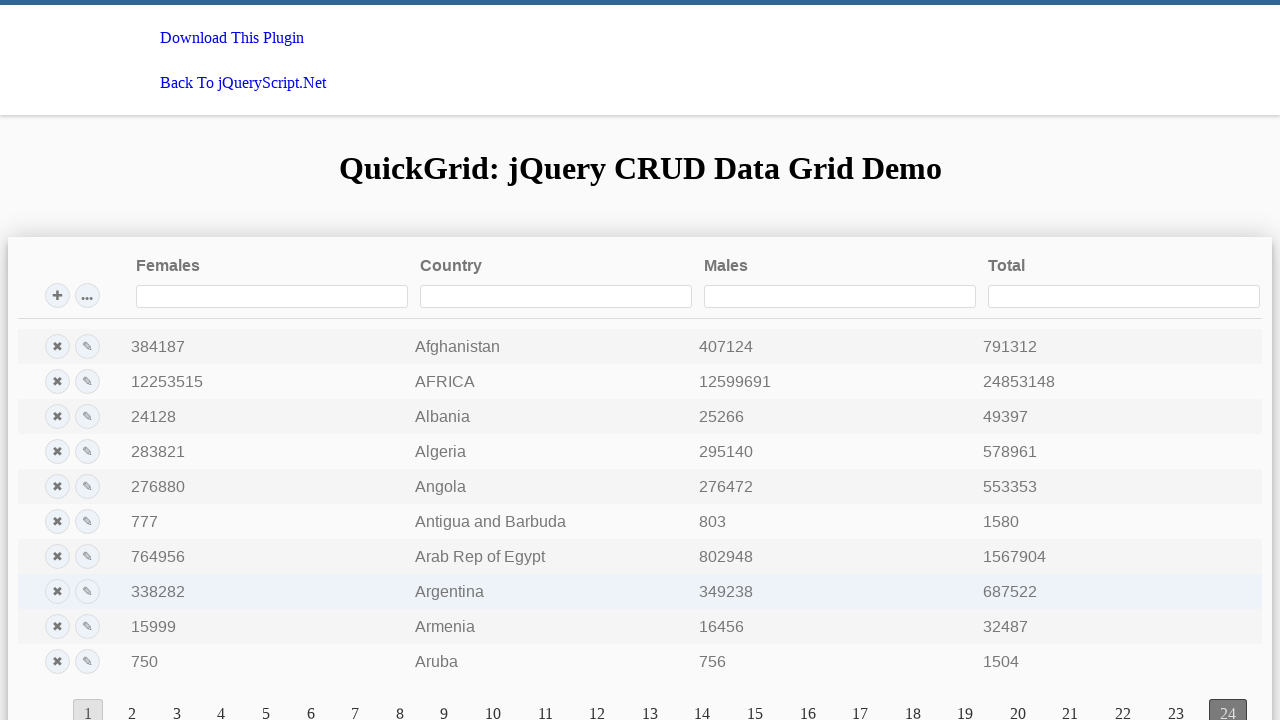

Verified page 1 is now active
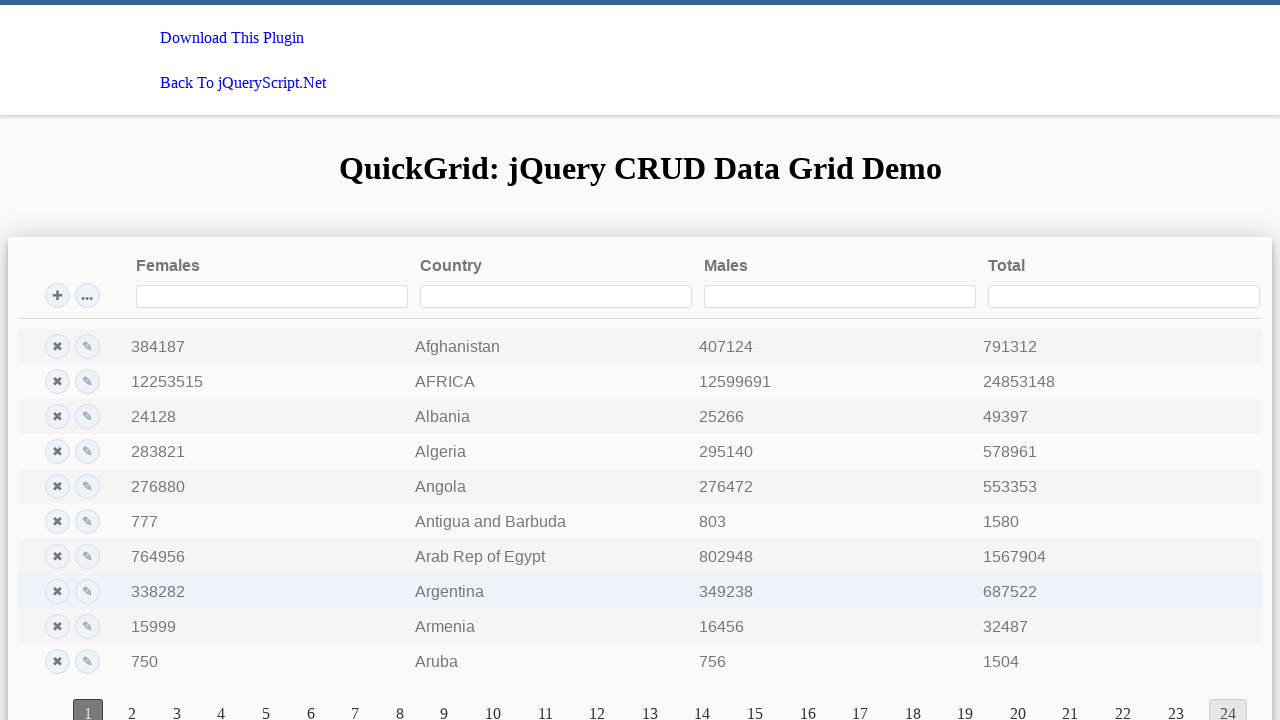

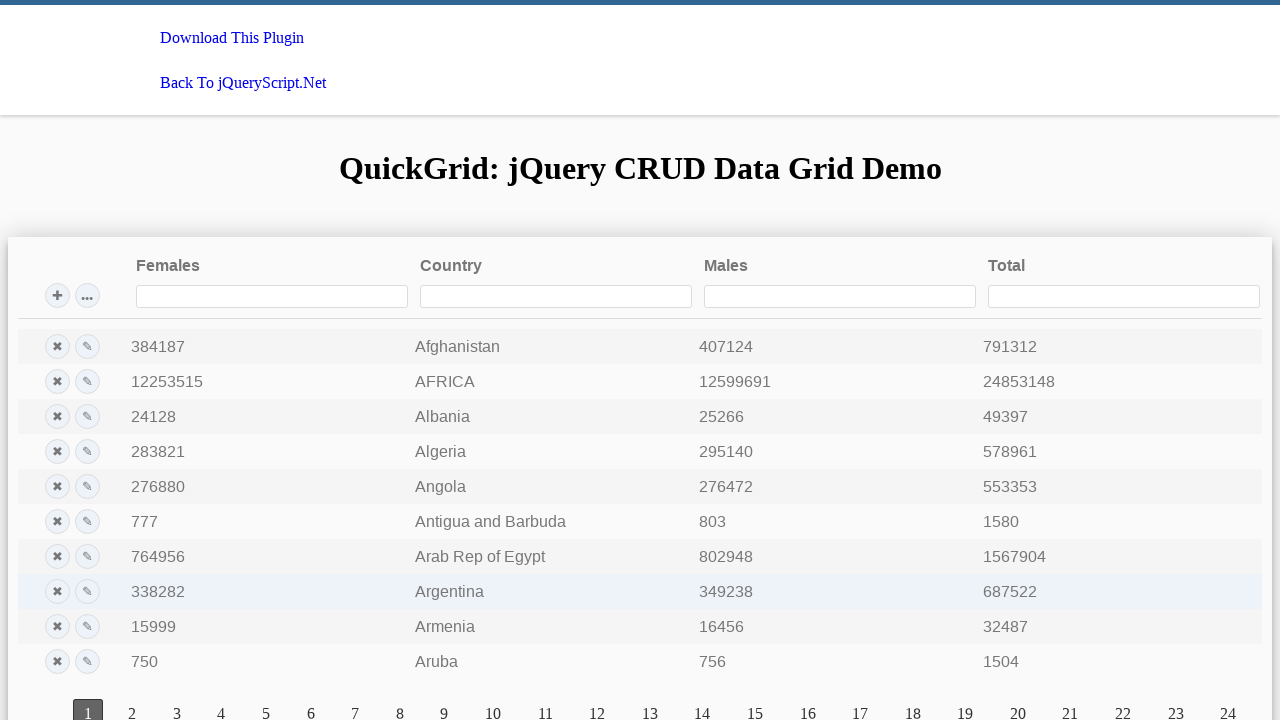